Tests sorting the "Due" column using semantic class-based locators on the second table which has helpful class attributes.

Starting URL: http://the-internet.herokuapp.com/tables

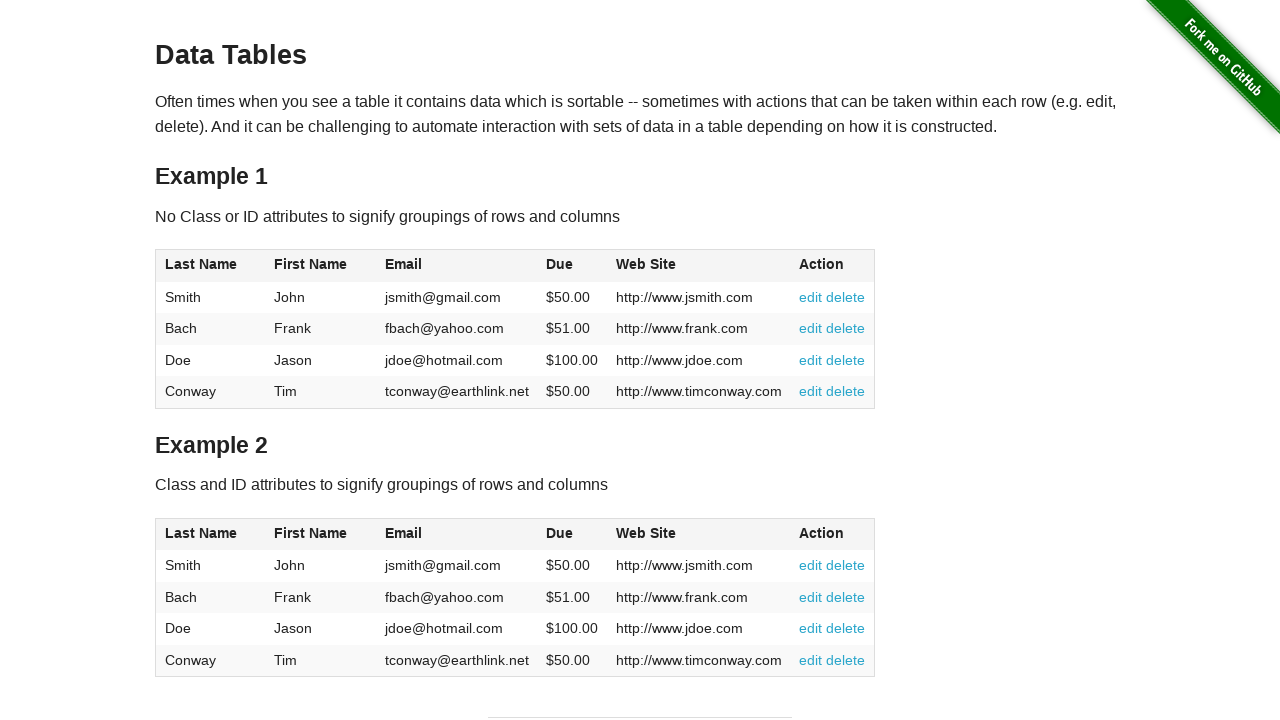

Clicked the Due column header in table2 to sort at (560, 533) on #table2 thead .dues
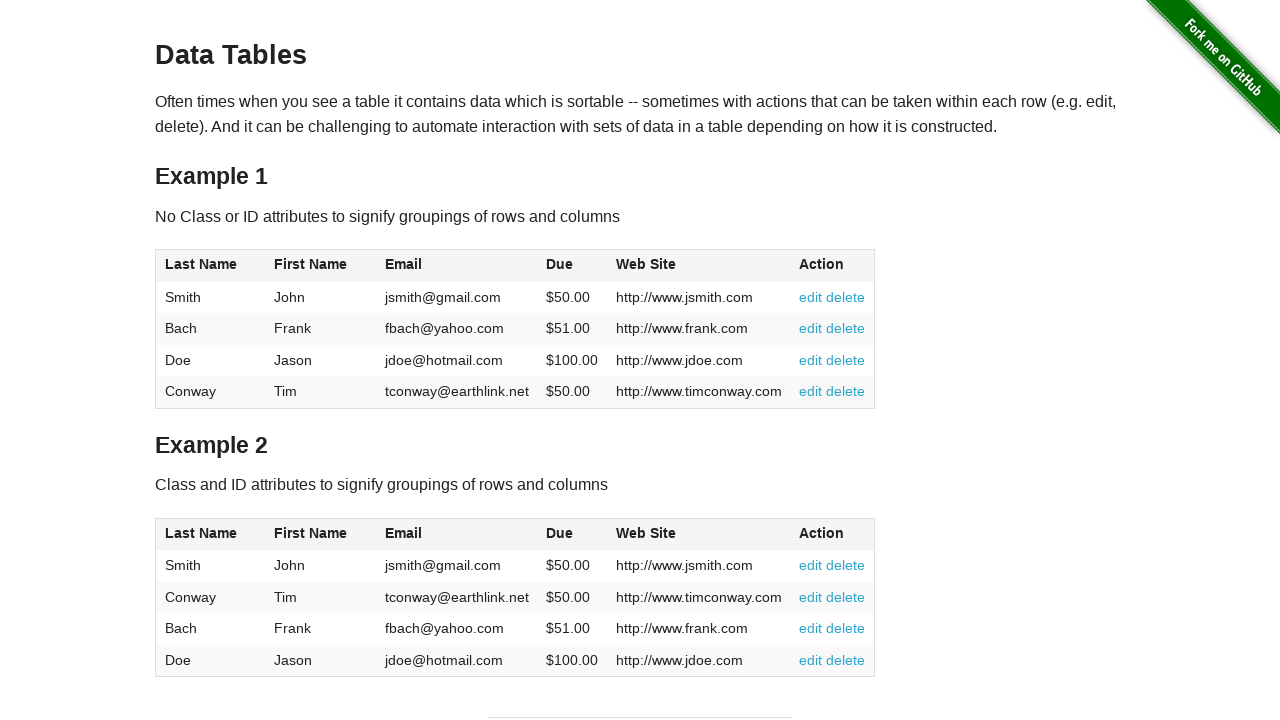

Due column cells in table2 are now visible
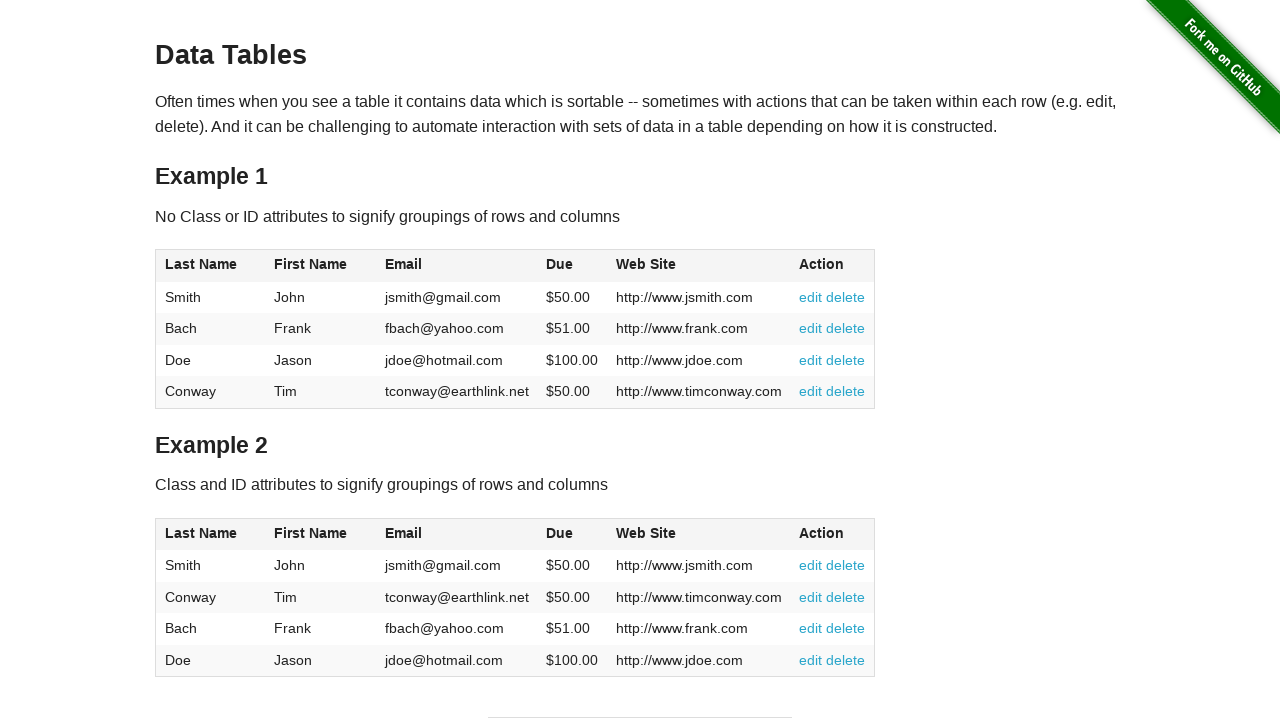

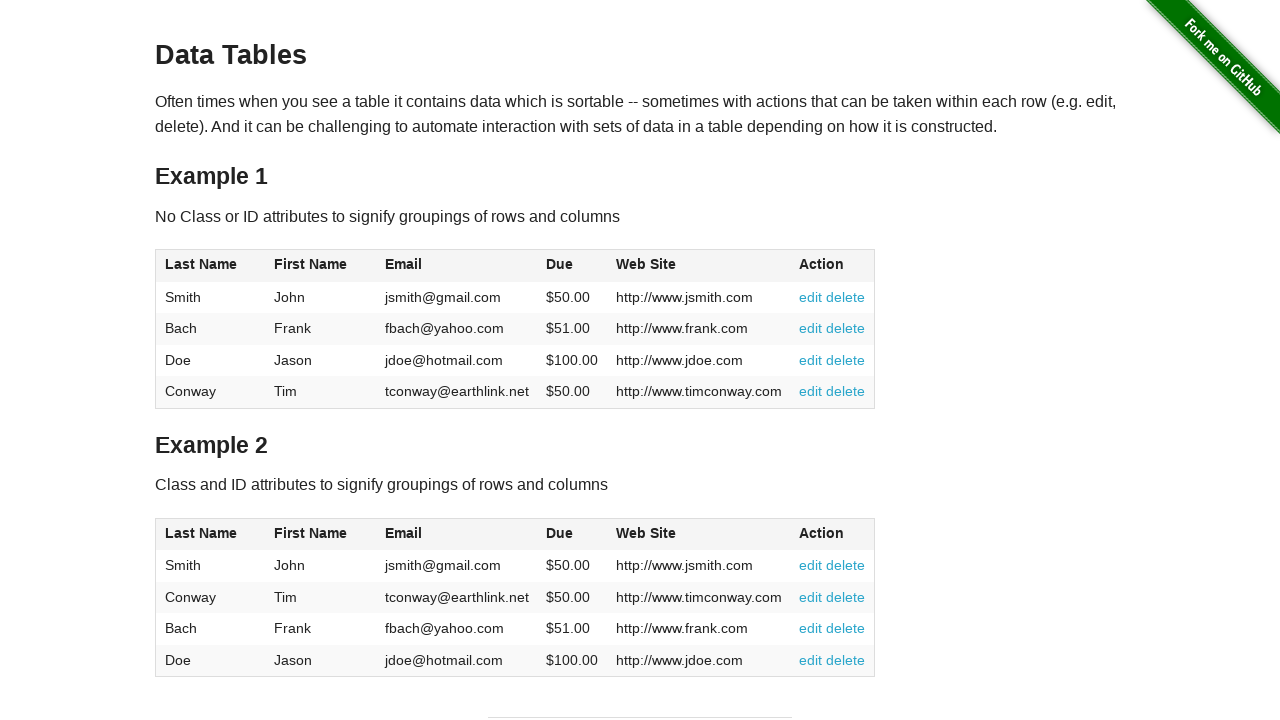